Navigates to the Selenium downloads page and clicks on the download link for the latest stable version of Selenium Server jar file.

Starting URL: https://www.selenium.dev/downloads/

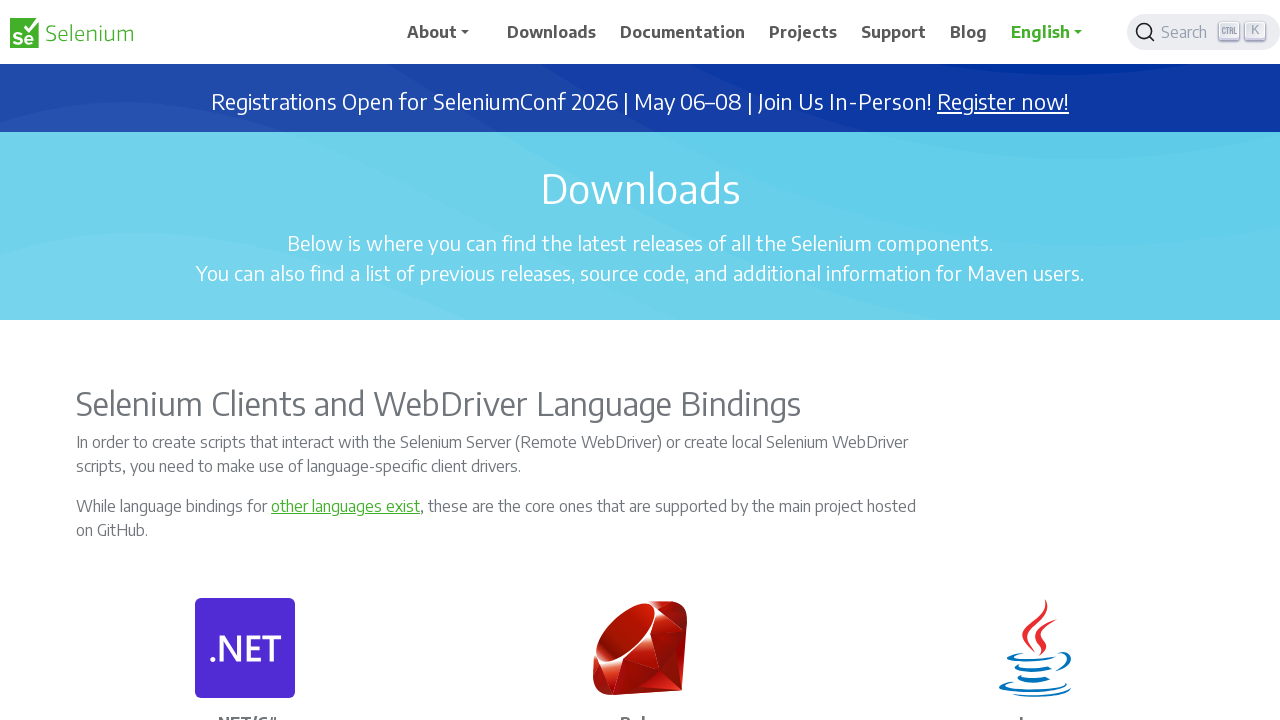

Clicked download link for latest stable version of Selenium Server jar at (830, 361) on xpath=//p[normalize-space(text())='Latest stable version']/a
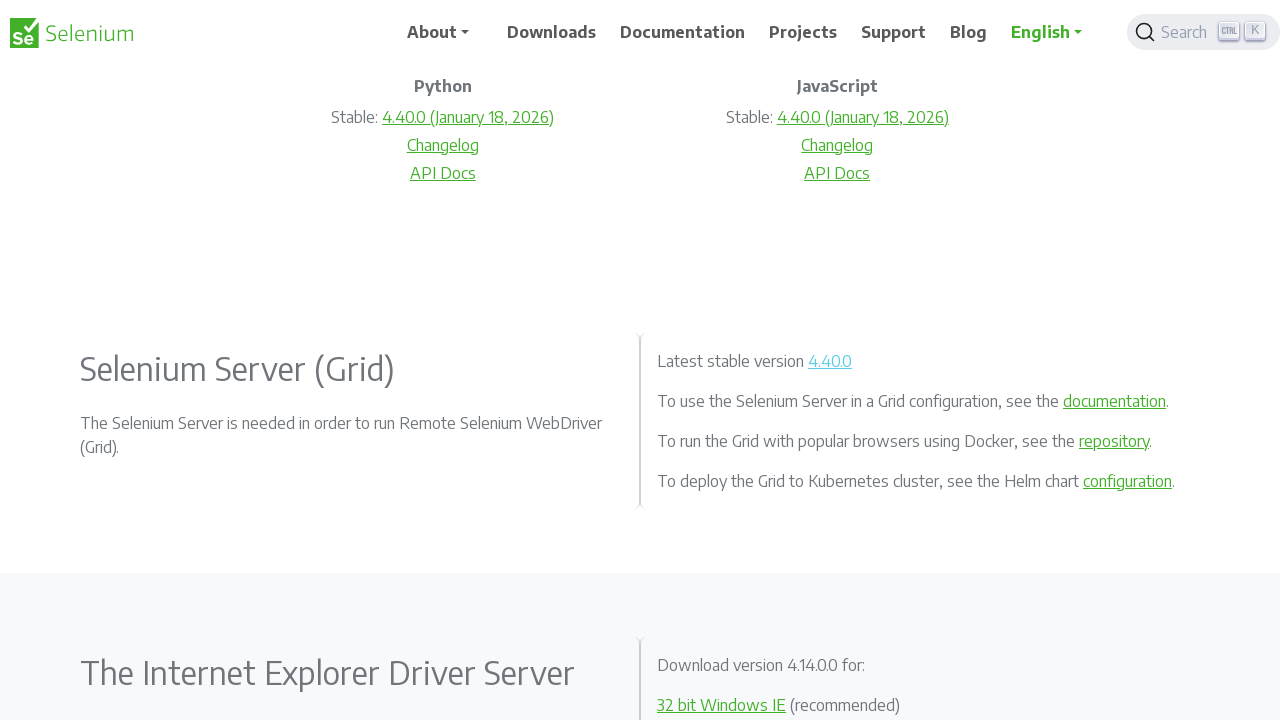

Waited 2 seconds for download to initiate
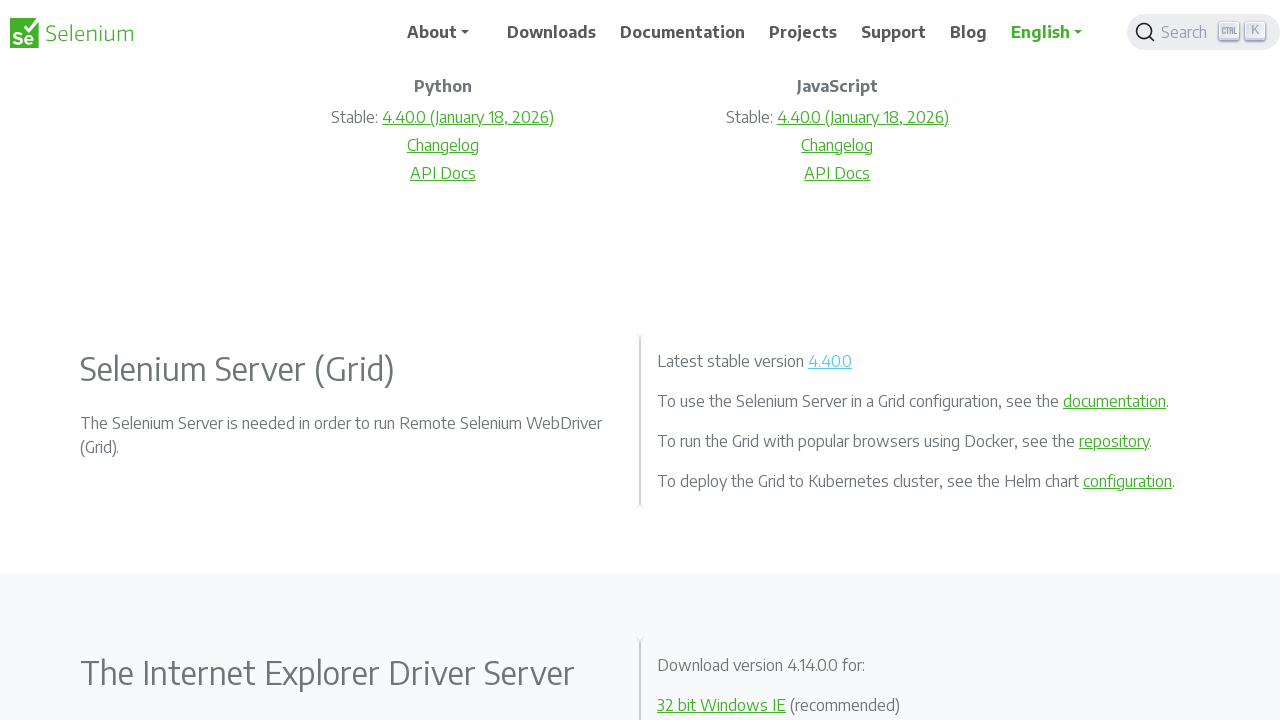

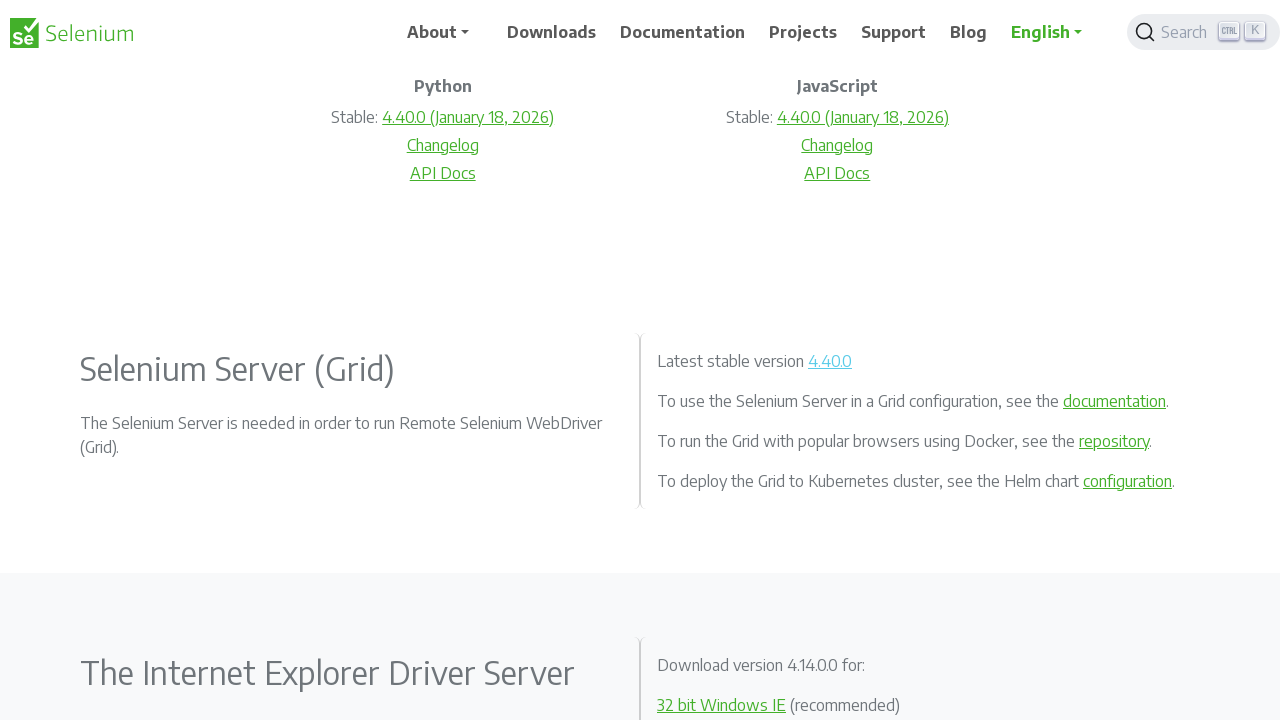